Tests the text box form submission by filling in user details and verifying the output displays correctly

Starting URL: https://demoqa.com/

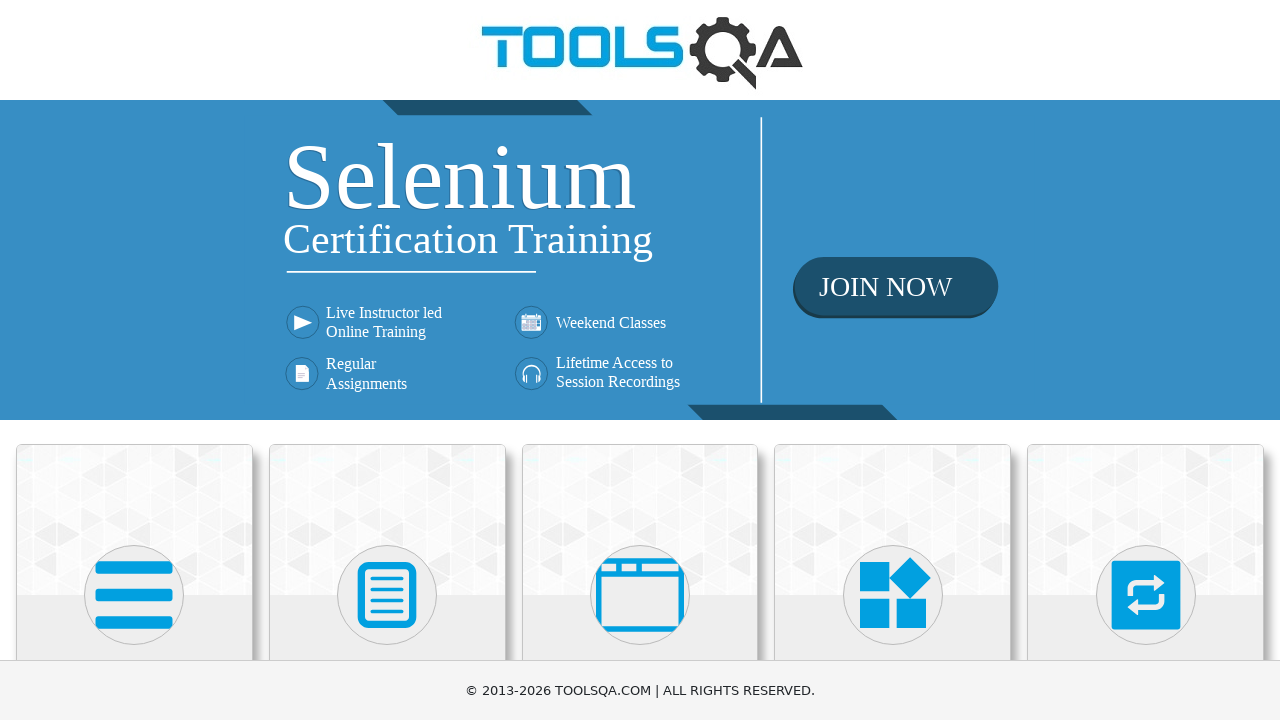

Clicked on Elements card at (134, 360) on xpath=//*[contains(h5,'Elements')]
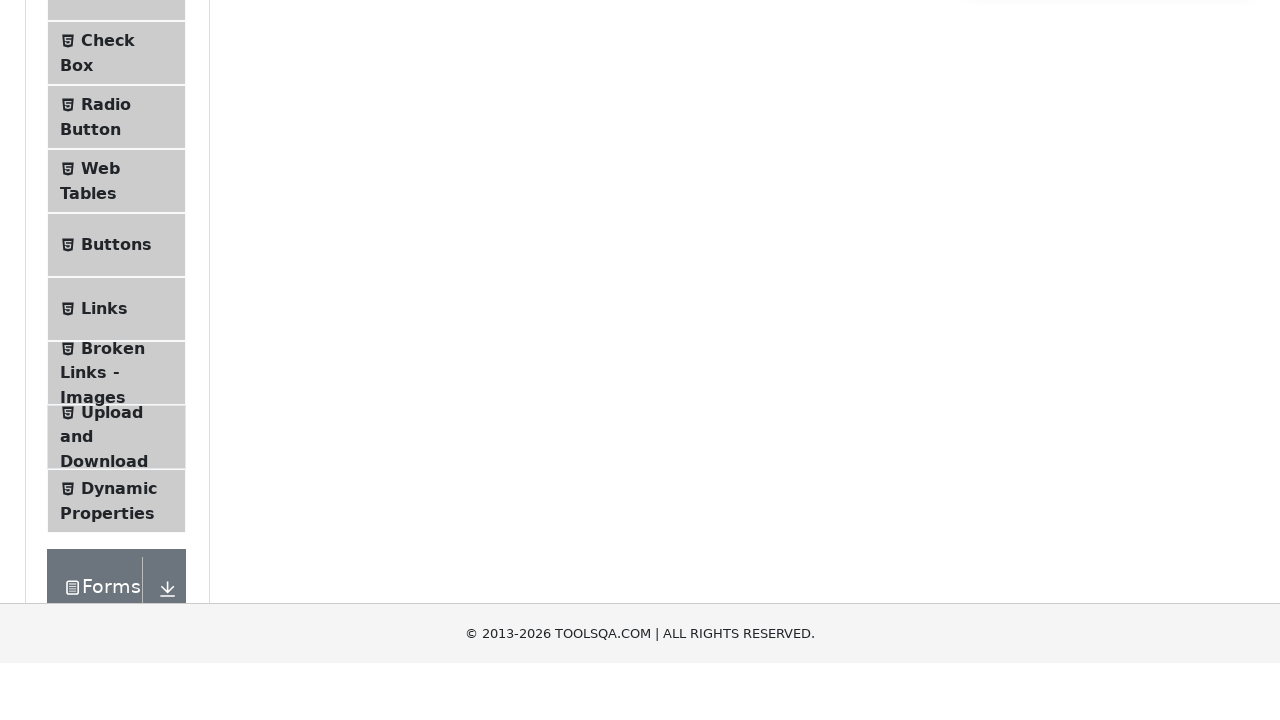

Clicked on Text Box menu item at (119, 261) on span.text:has-text('Text Box')
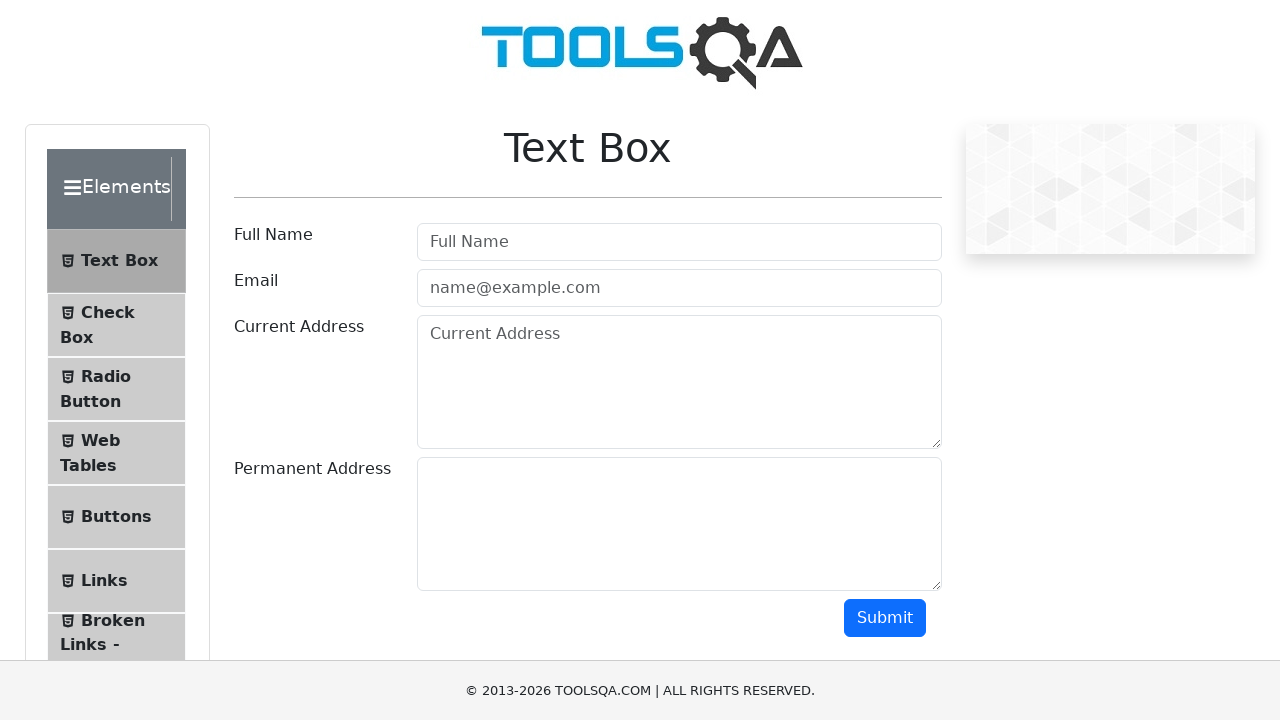

Filled in userName field with 'John Smith' on input#userName
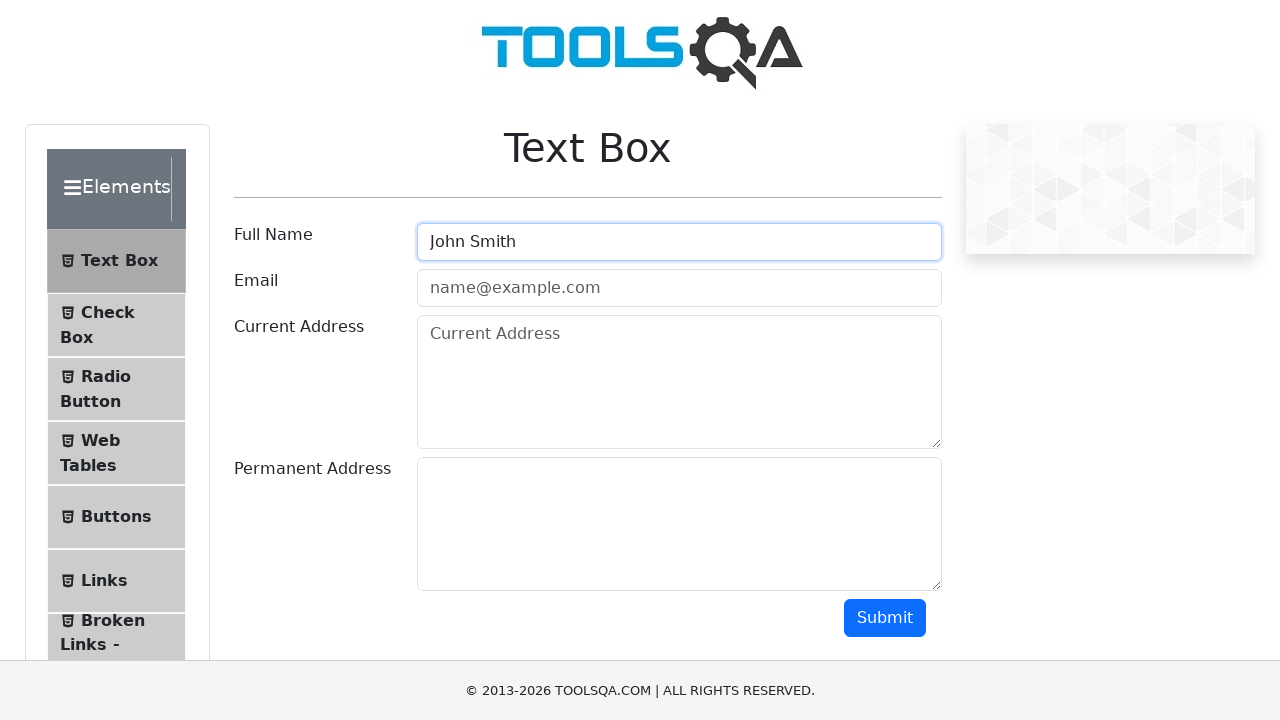

Filled in userEmail field with 'john.smith@example.com' on input#userEmail
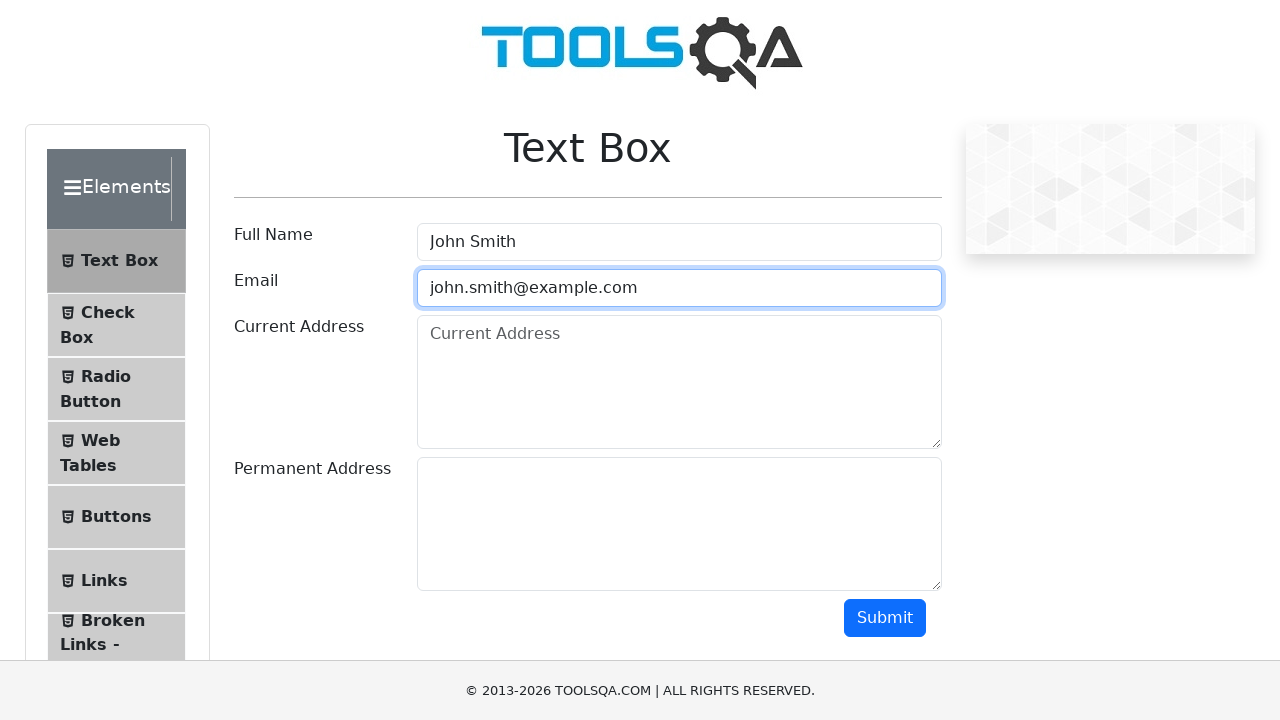

Filled in currentAddress field with '123 Main Street' on textarea#currentAddress
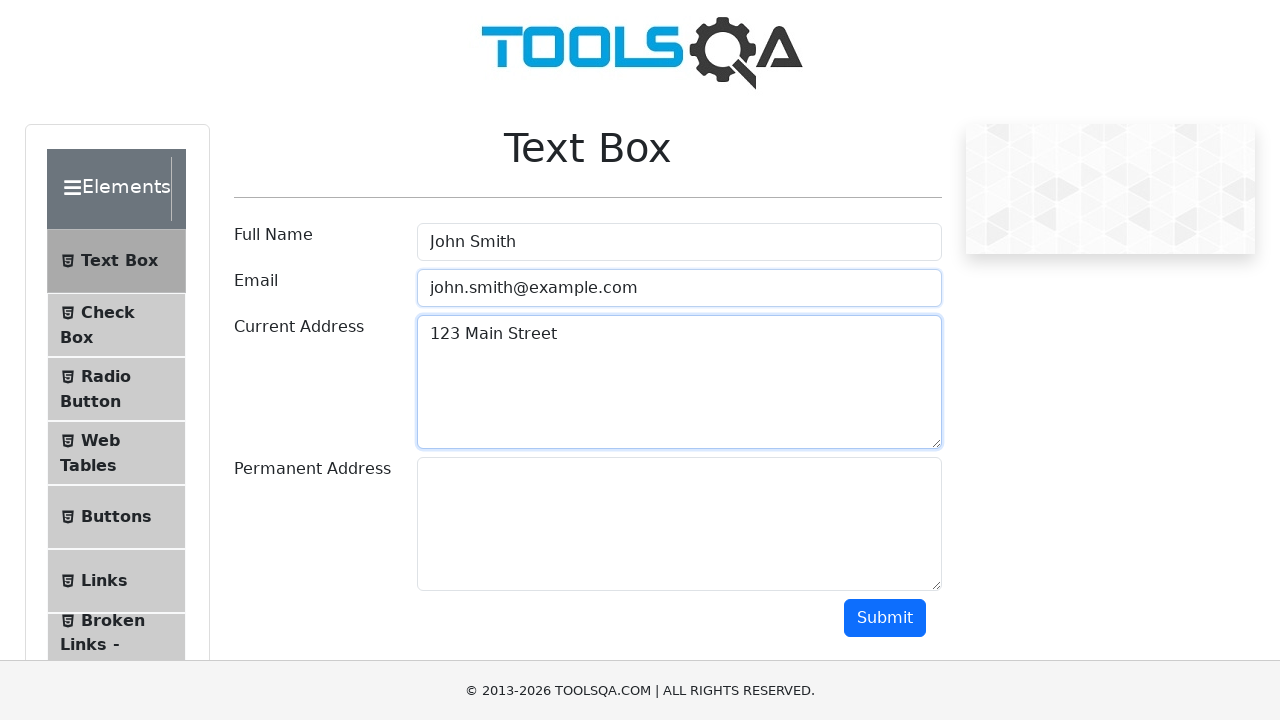

Filled in permanentAddress field with '456 Oak Avenue' on textarea#permanentAddress
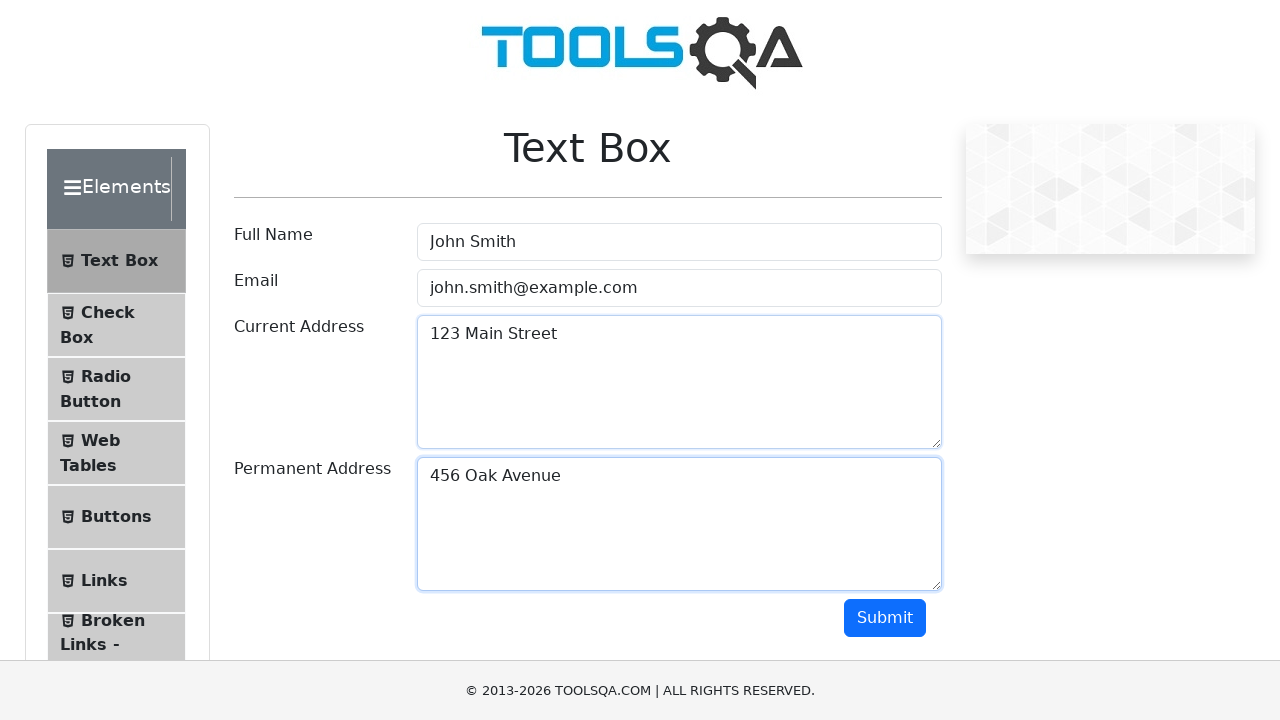

Clicked submit button to submit the form at (885, 618) on button#submit
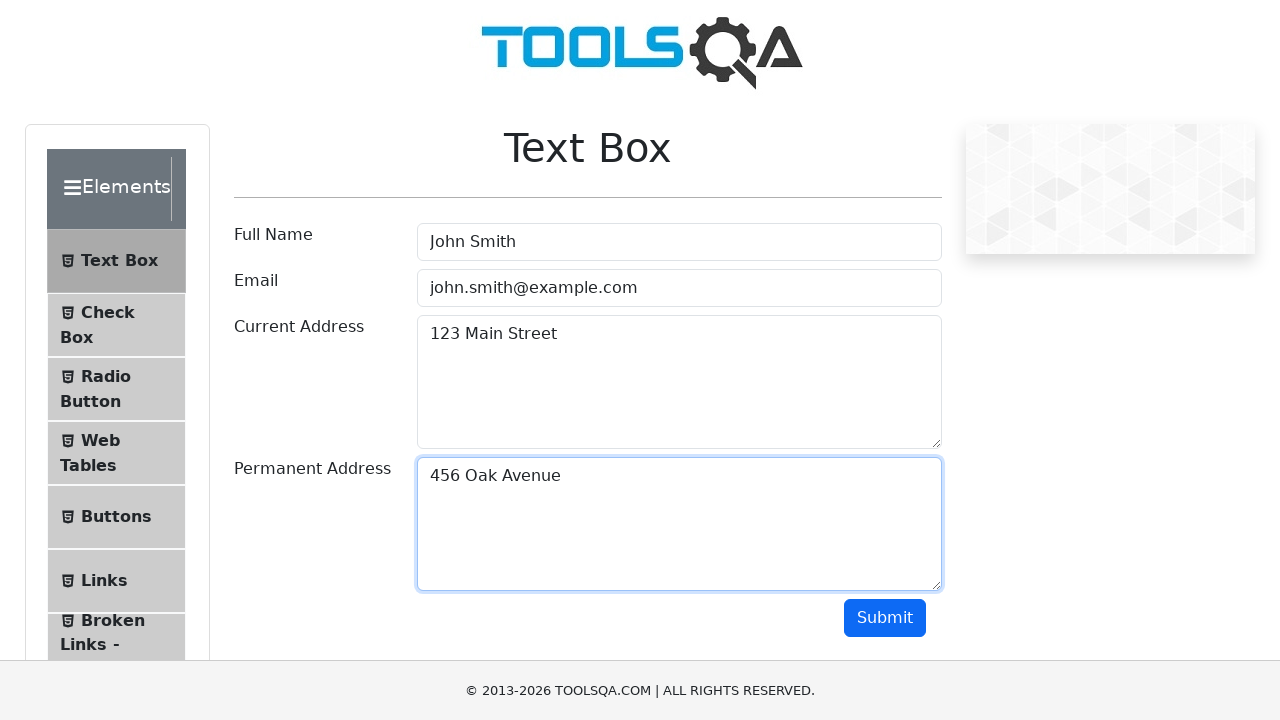

Output section loaded and displayed user details confirmation
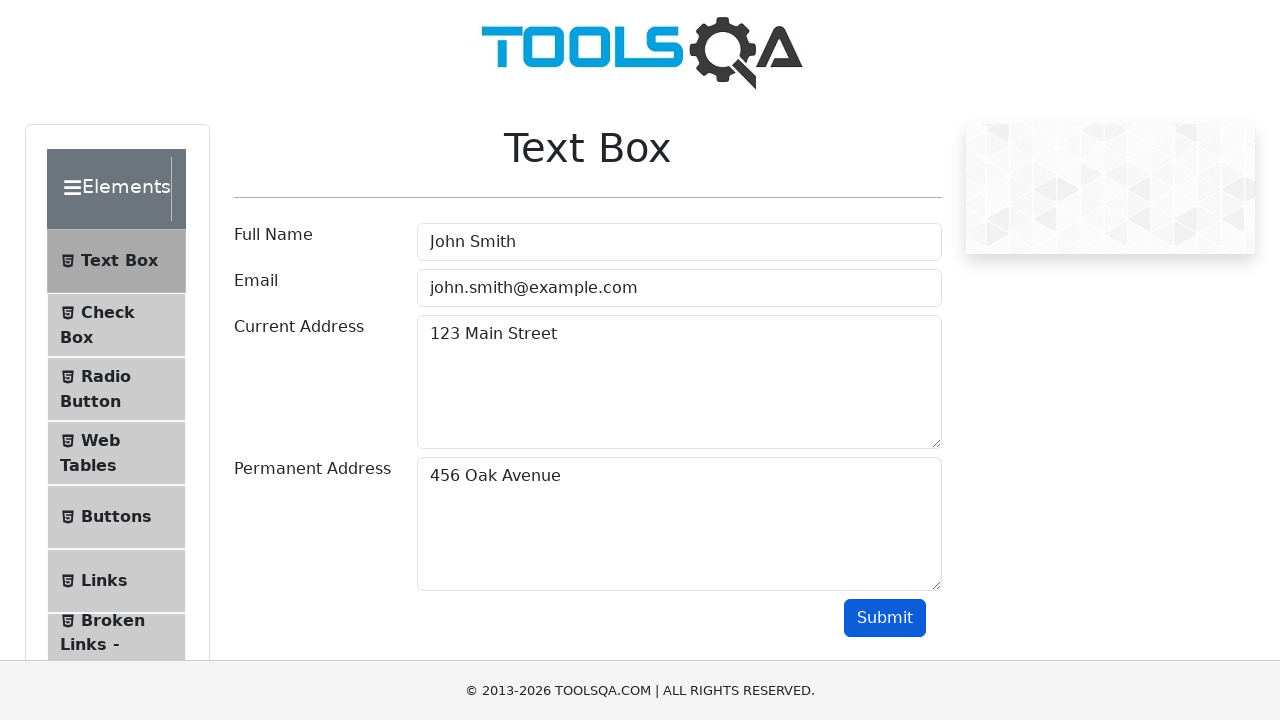

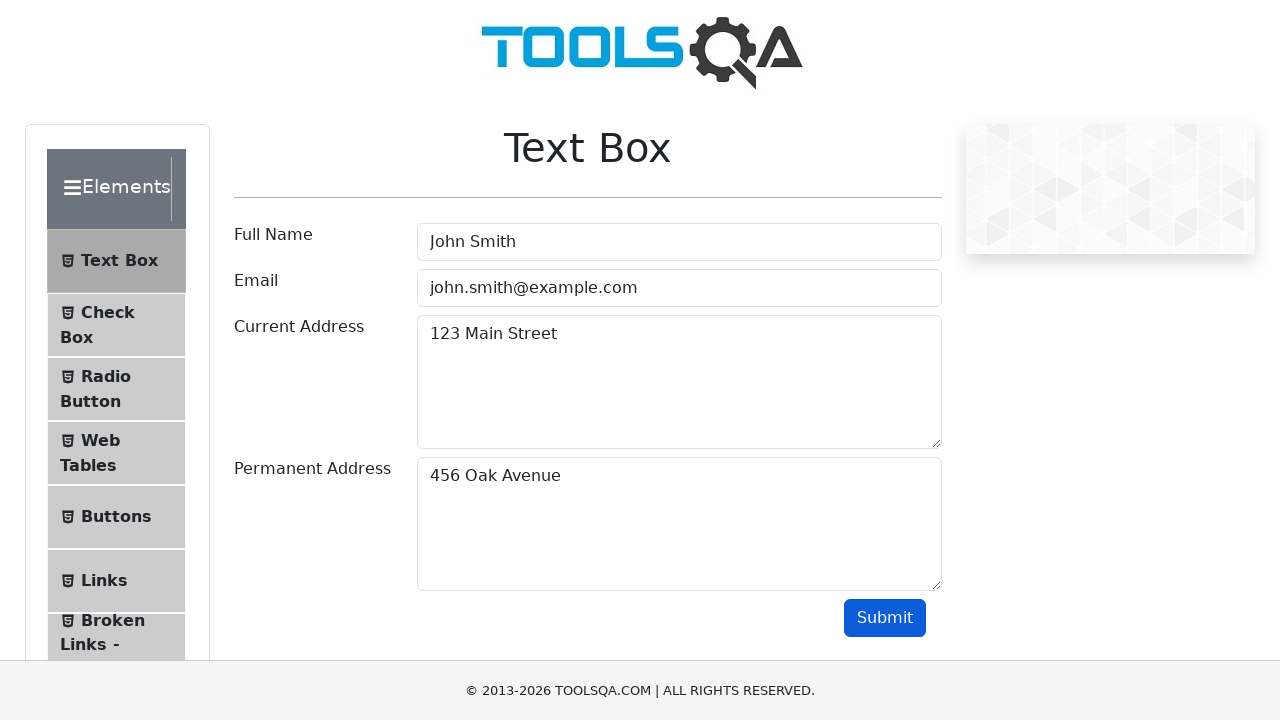